Tests right-click context menu functionality by right-clicking on a button element to trigger a context menu, then clicking a menu option and accepting the resulting alert dialog.

Starting URL: https://swisnl.github.io/jQuery-contextMenu/demo.html

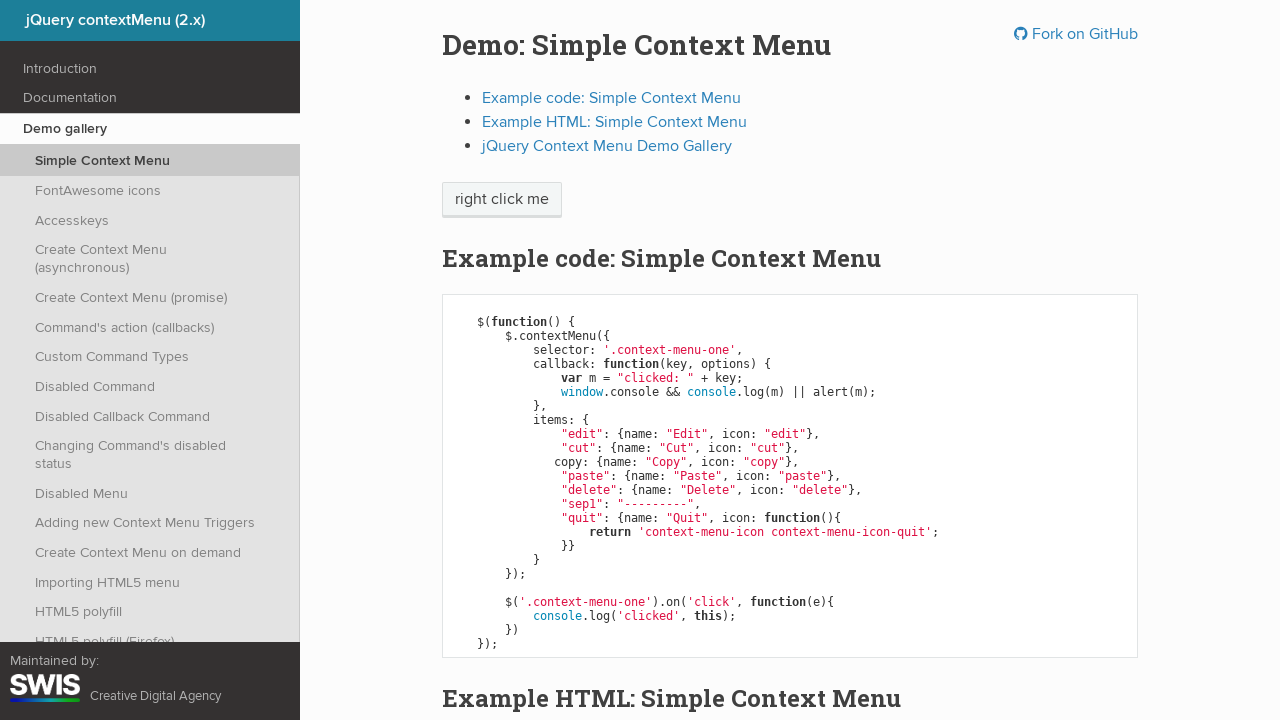

Right-clicked on context menu trigger button at (502, 200) on span.context-menu-one.btn.btn-neutral
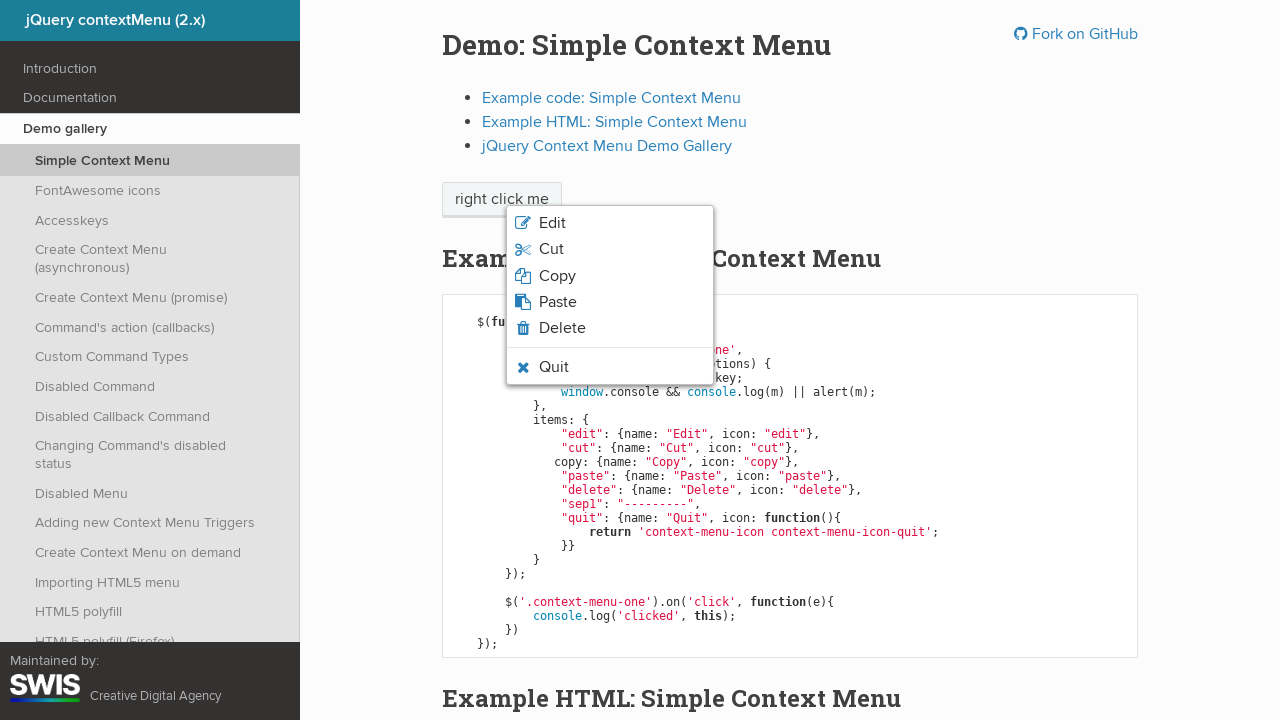

Clicked 'Copy' option from context menu at (610, 276) on li.context-menu-item.context-menu-icon-copy
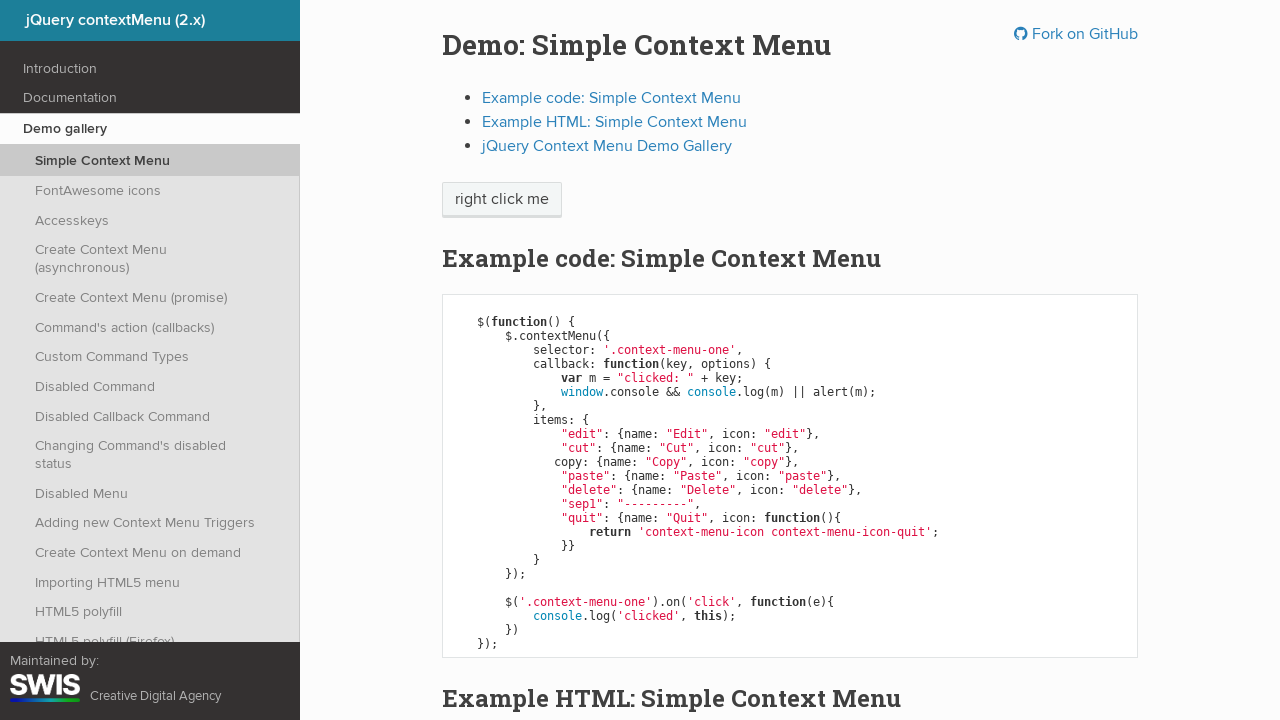

Accepted alert dialog
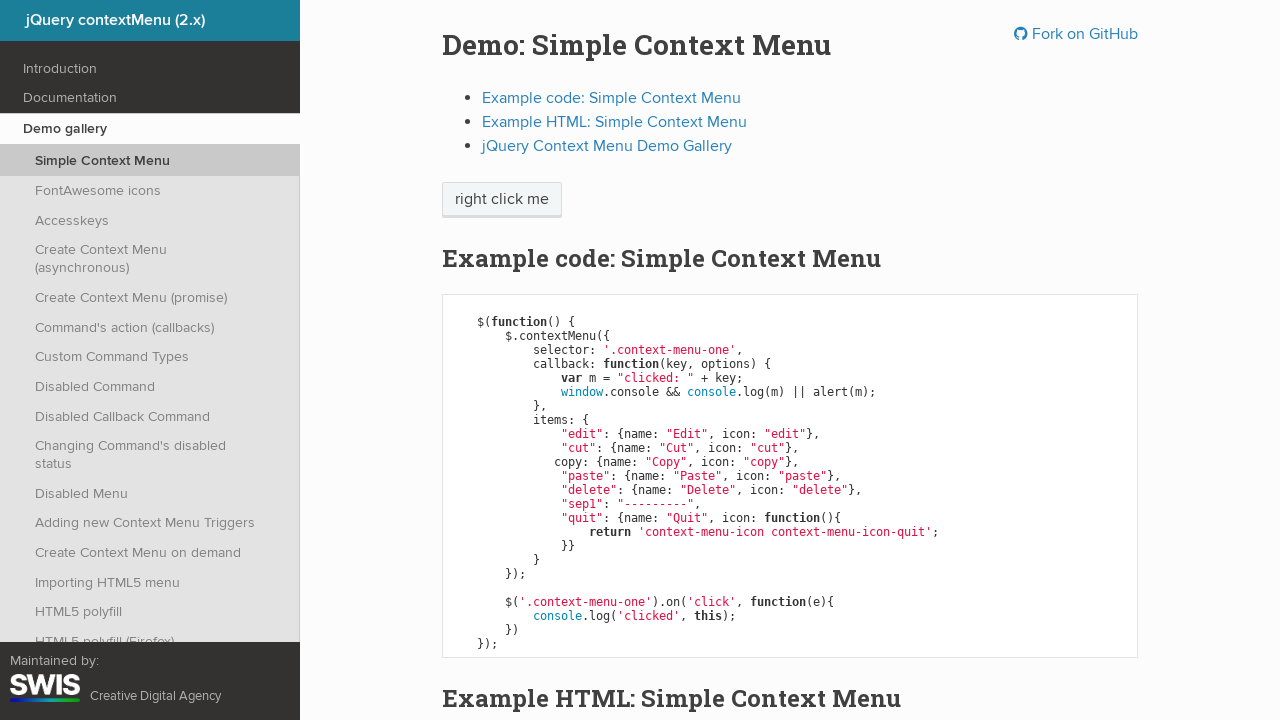

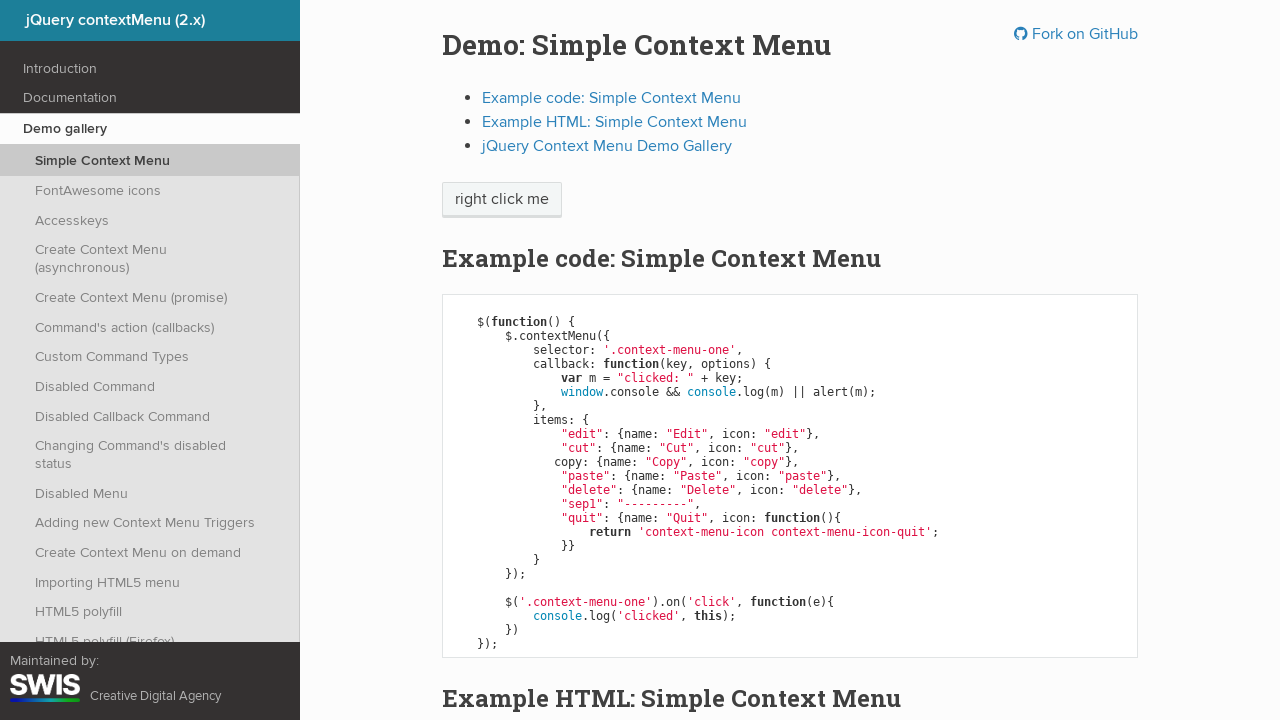